Simple browser automation test that navigates to a demo website, maximizes the window, and refreshes the page.

Starting URL: http://demo.guru99.com/selenium/guru99home/

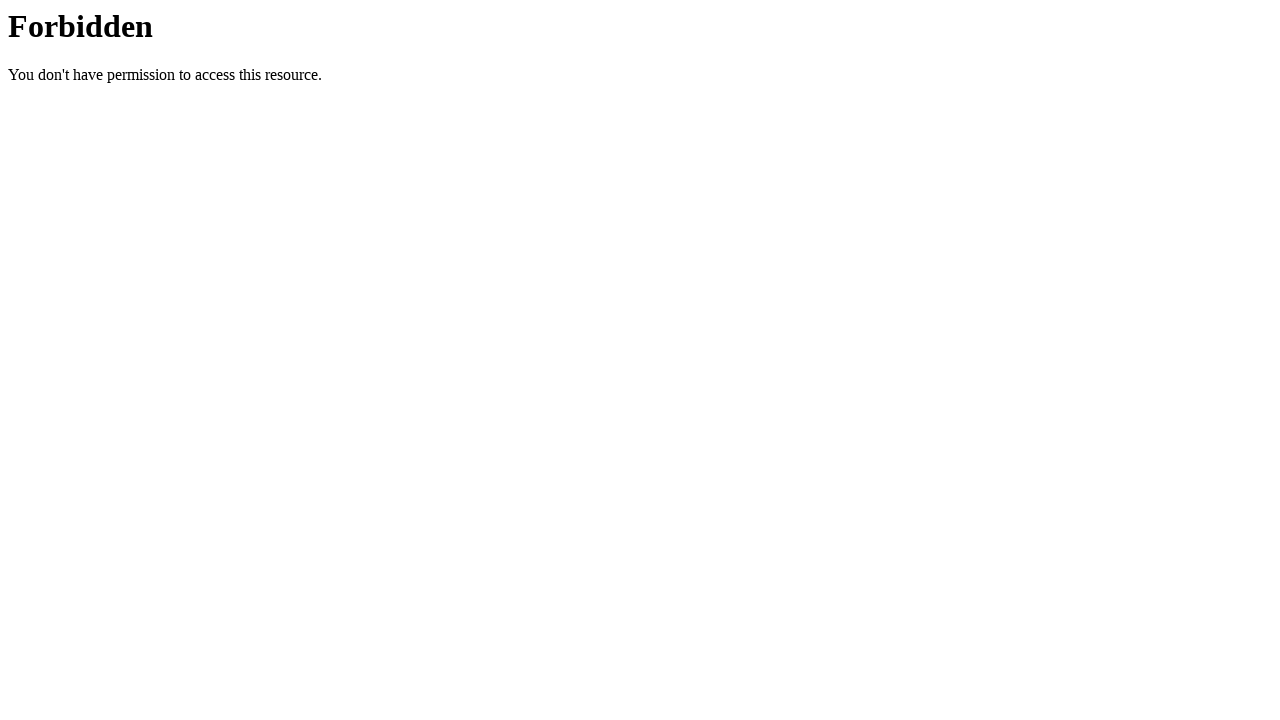

Set viewport size to 1920x1080 to maximize window
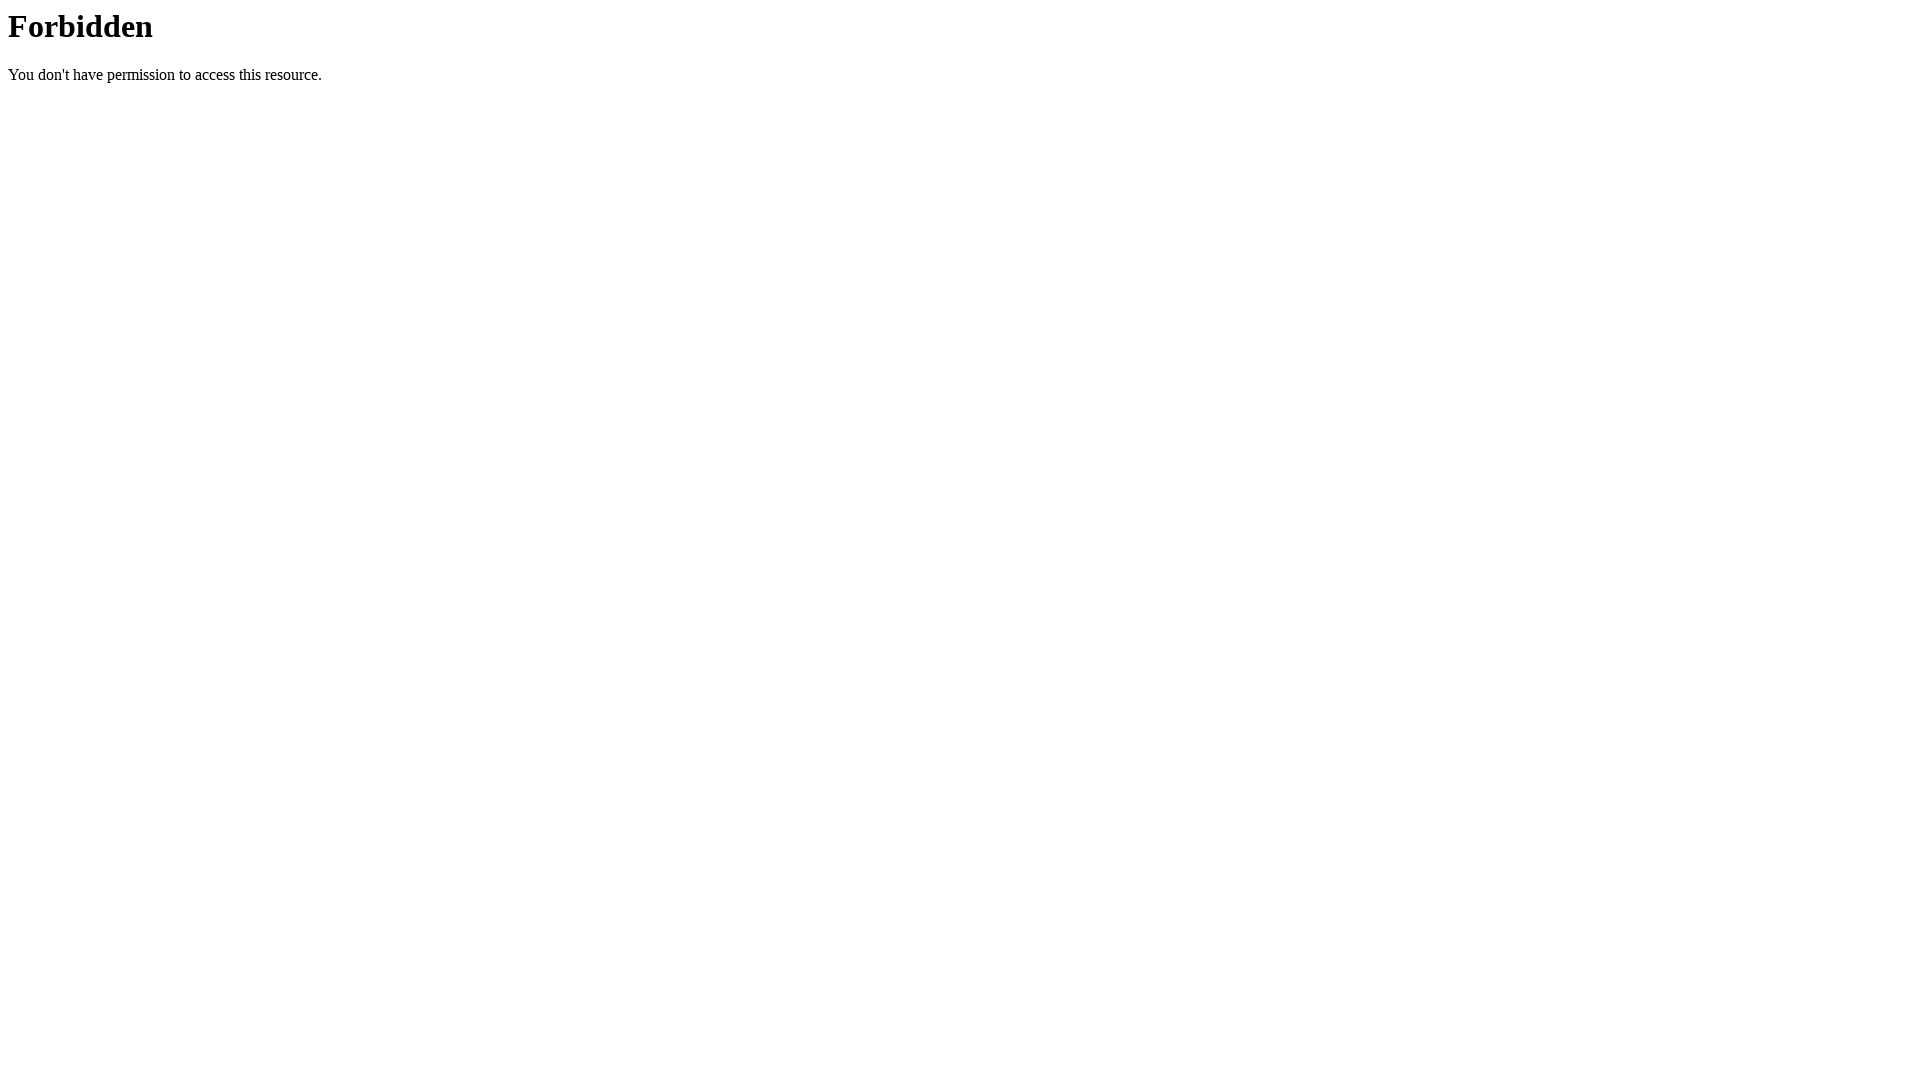

Refreshed the page
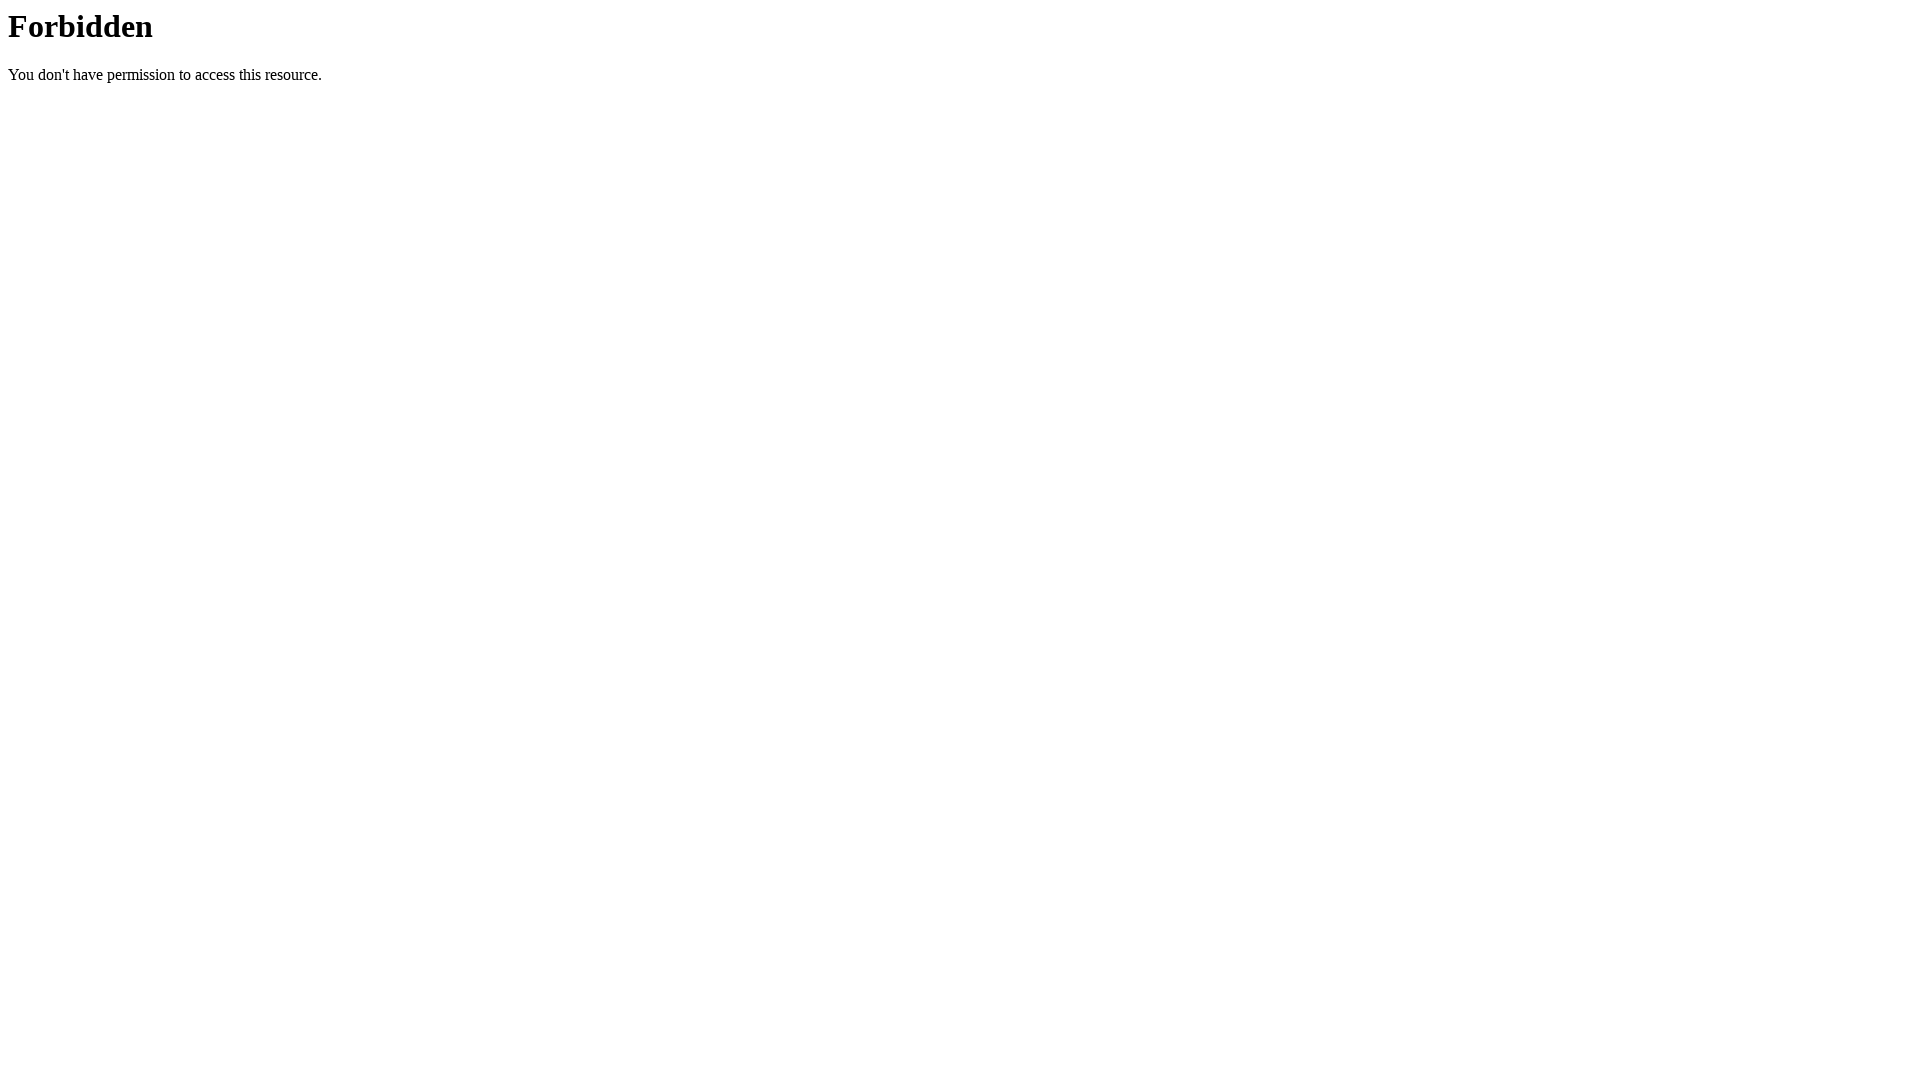

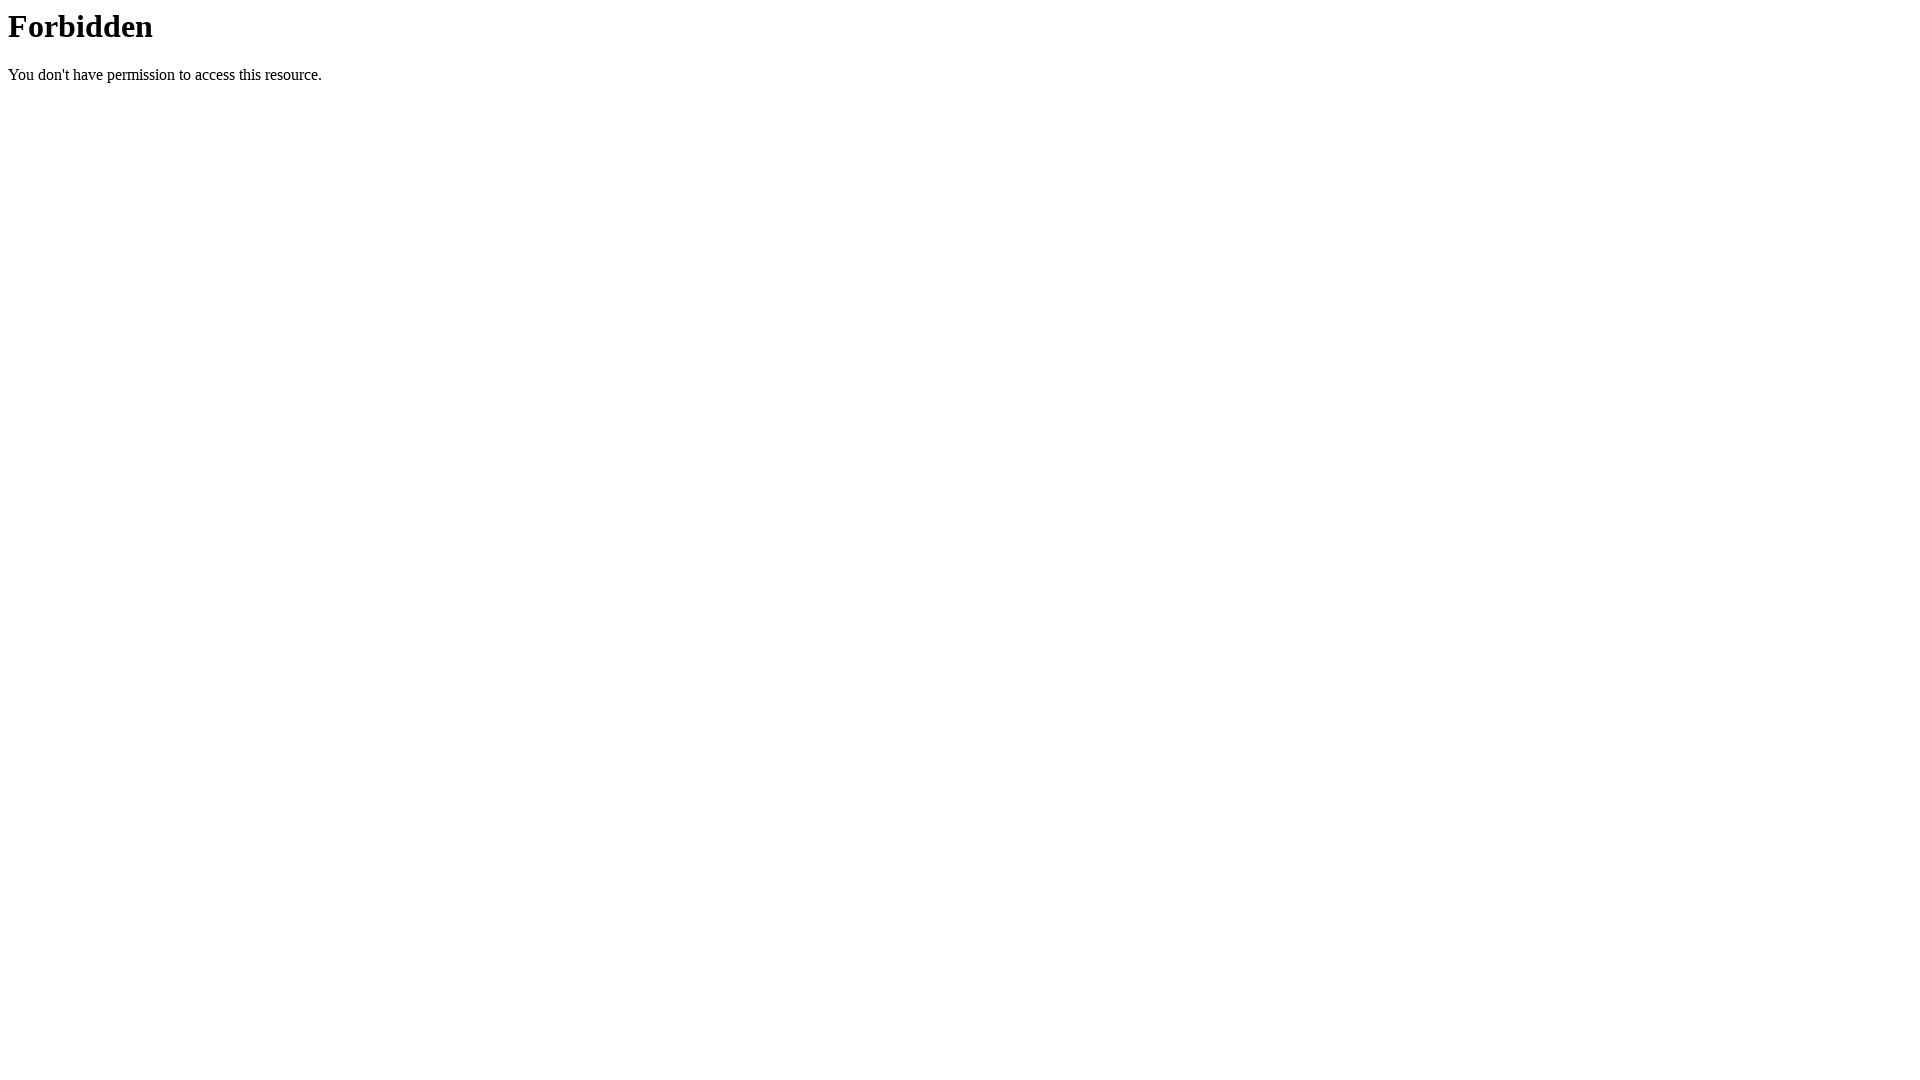